Tests that a saved change to an employee's name persists after switching between employees

Starting URL: https://devmountain-qa.github.io/employee-manager/1.2_Version/index.html

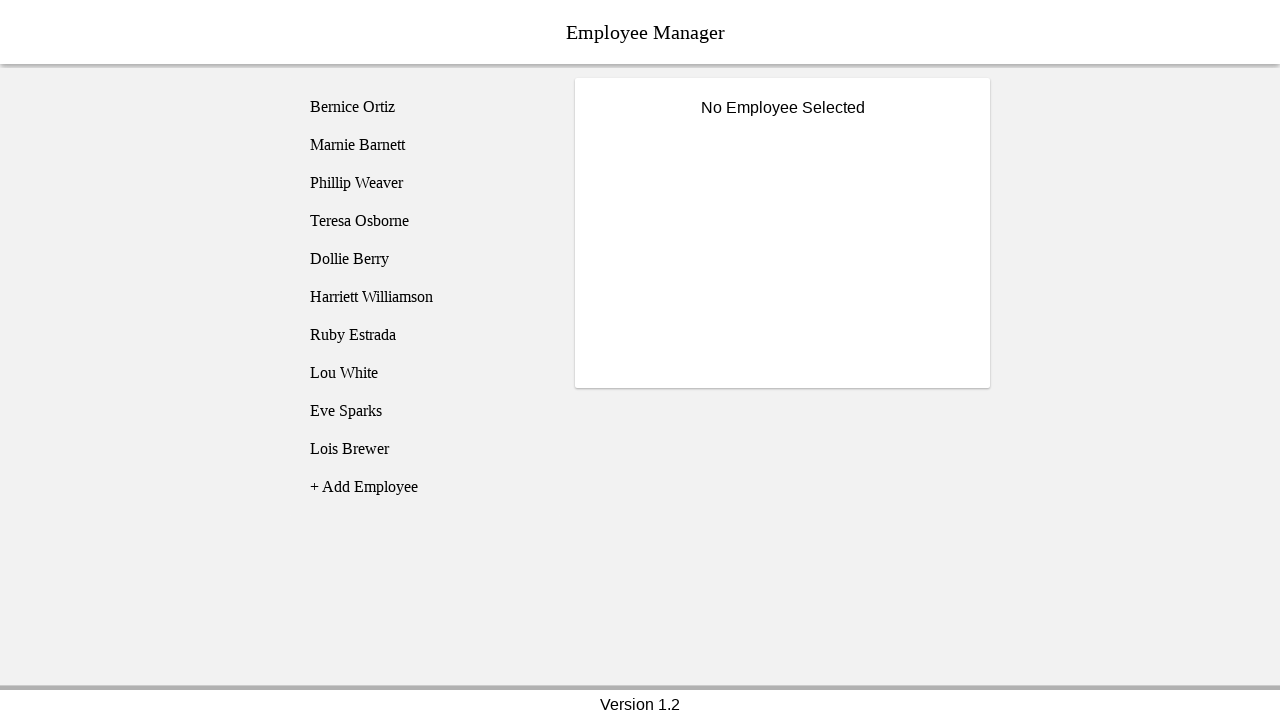

Clicked on Bernice Ortiz employee at (425, 107) on [name='employee1']
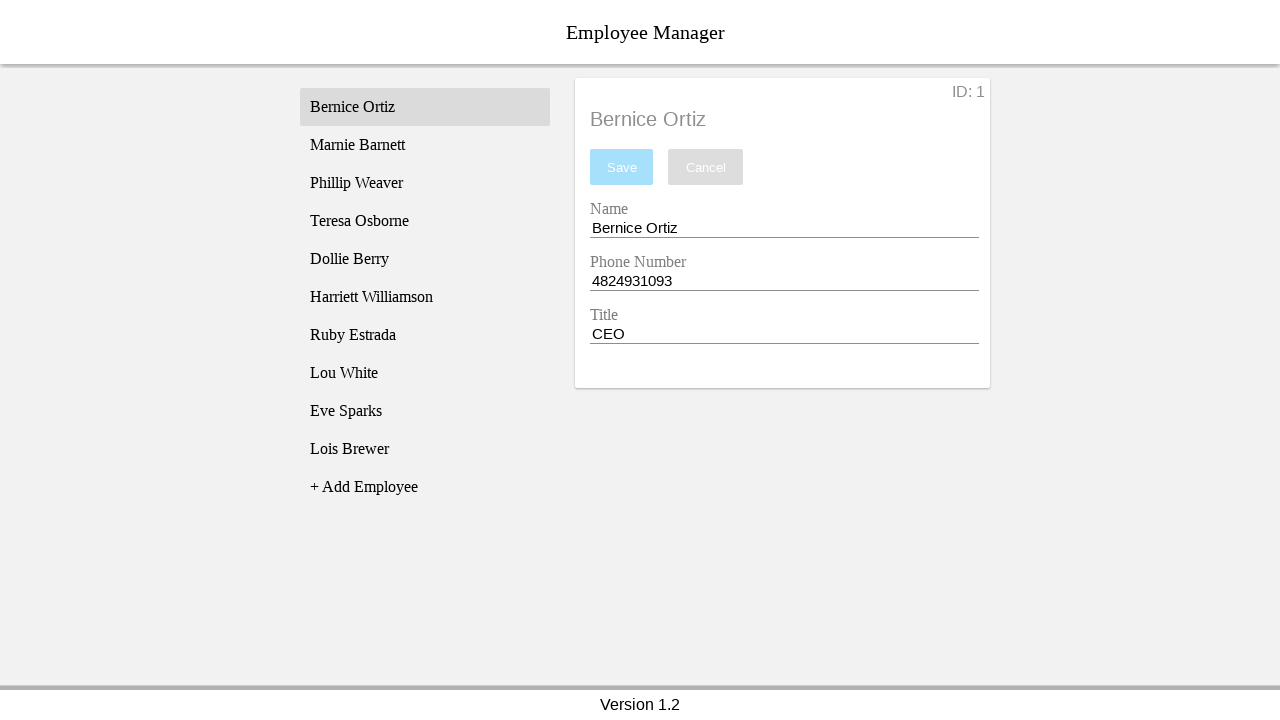

Name input field became visible
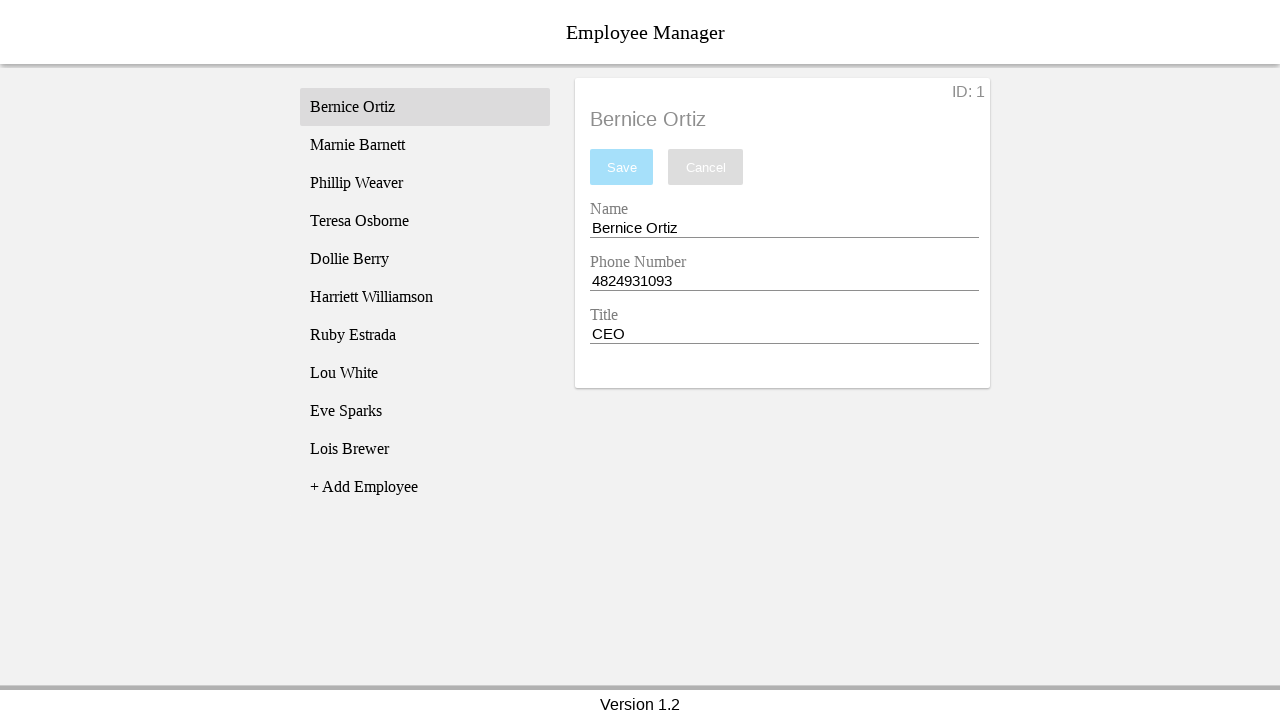

Changed employee name to 'Test Name' on [name='nameEntry']
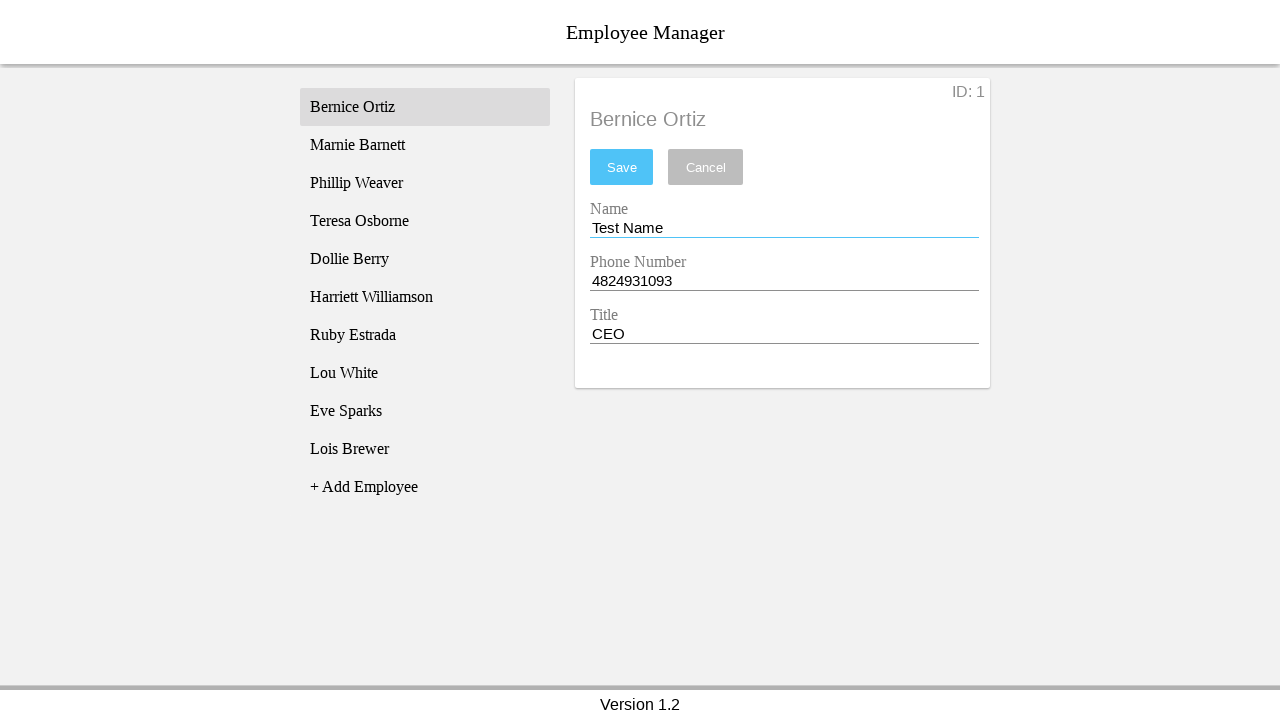

Clicked save button to save name change at (622, 167) on #saveBtn
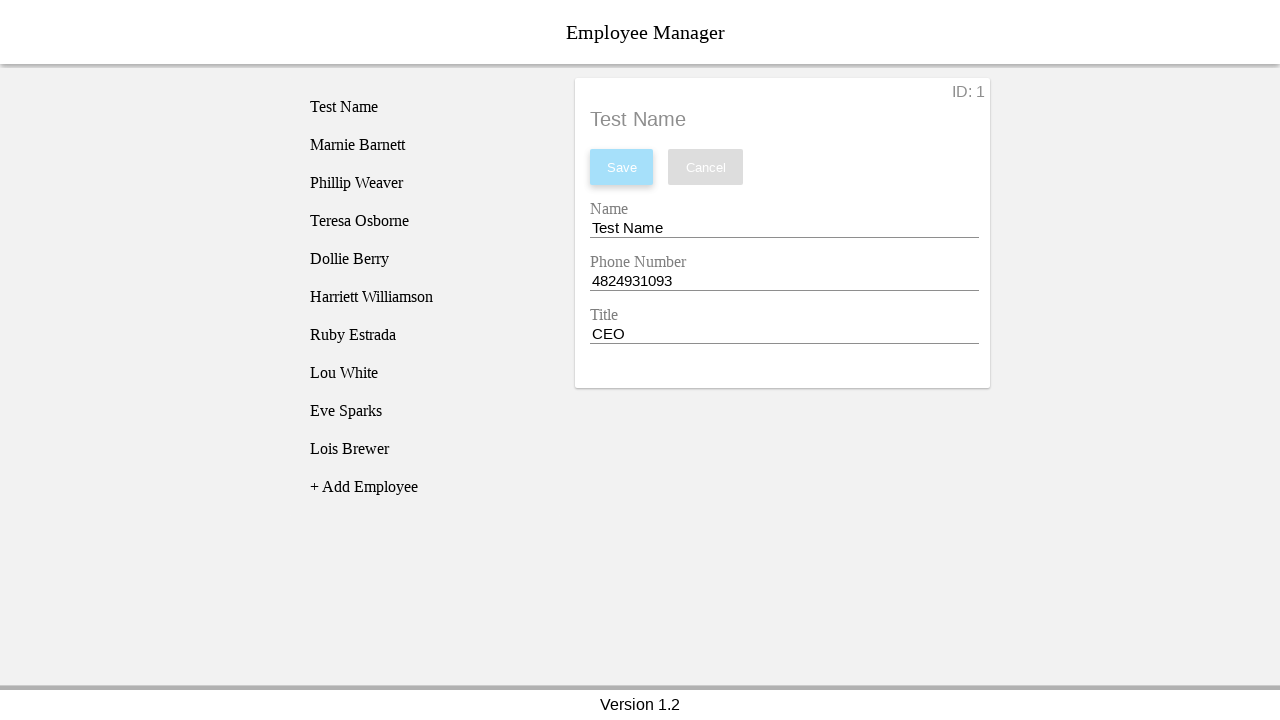

Switched to Phillip Weaver employee at (425, 183) on [name='employee3']
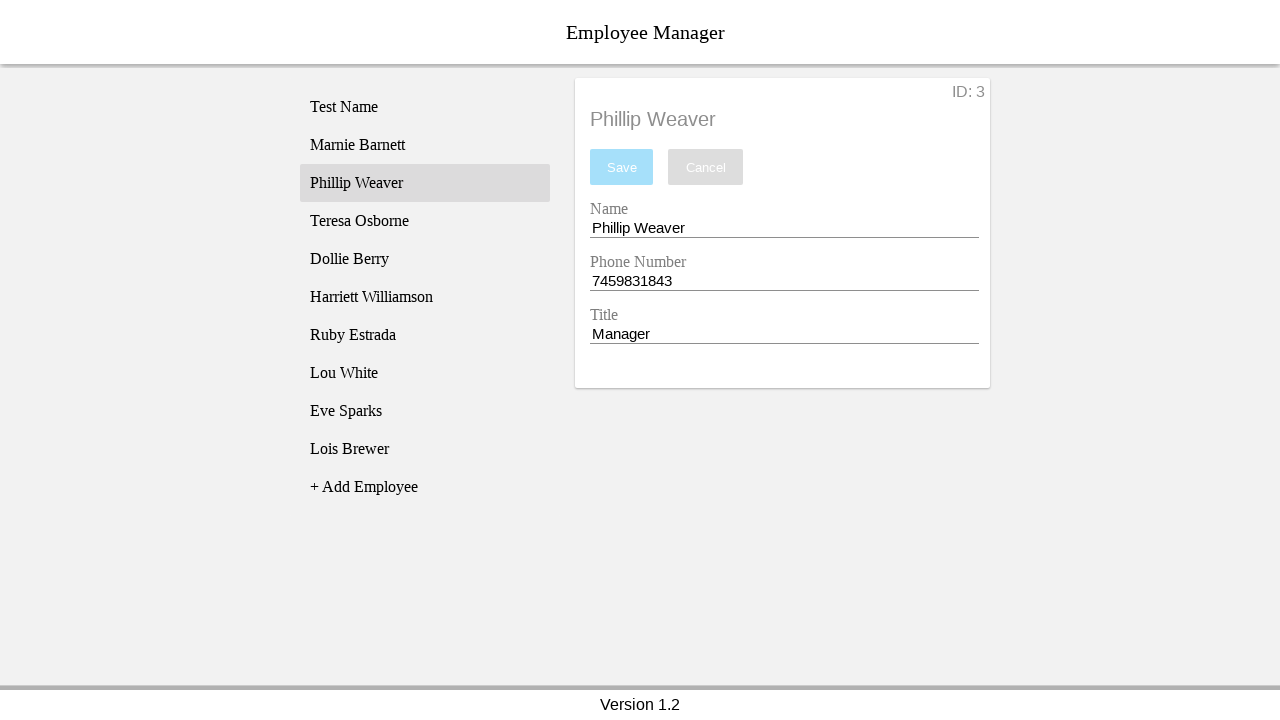

Switched back to Bernice Ortiz employee to verify name persisted at (425, 107) on [name='employee1']
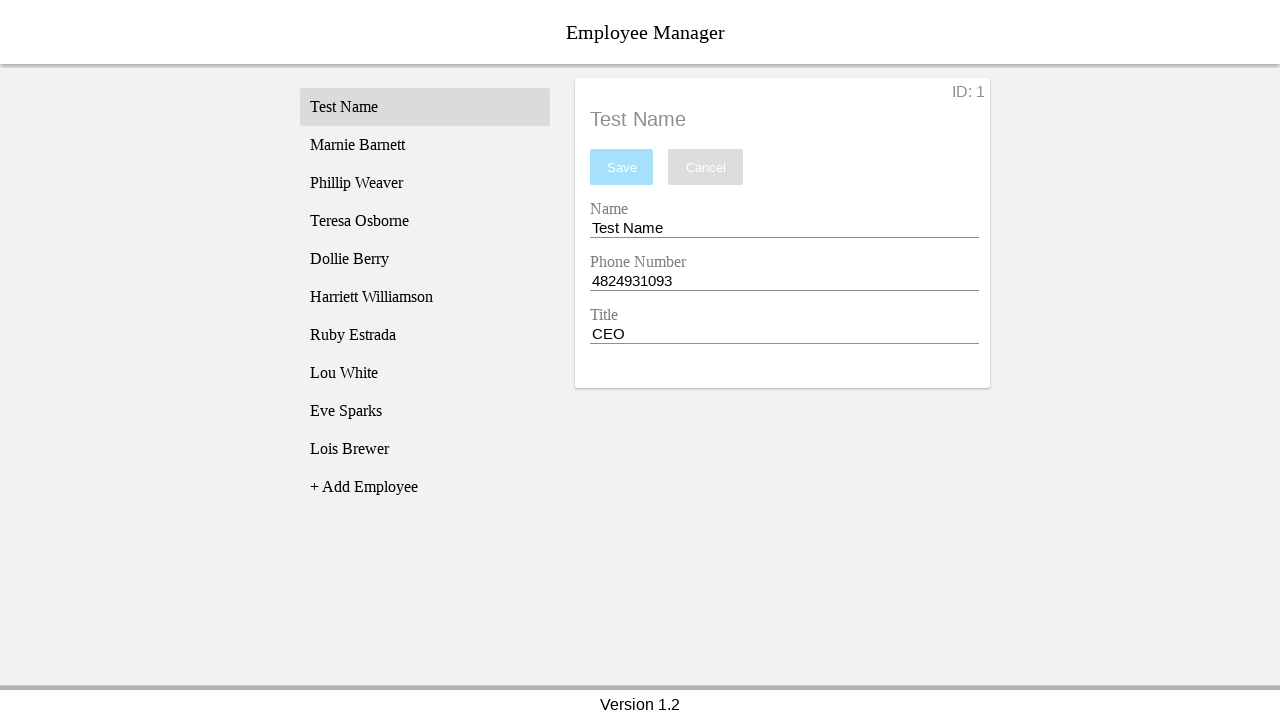

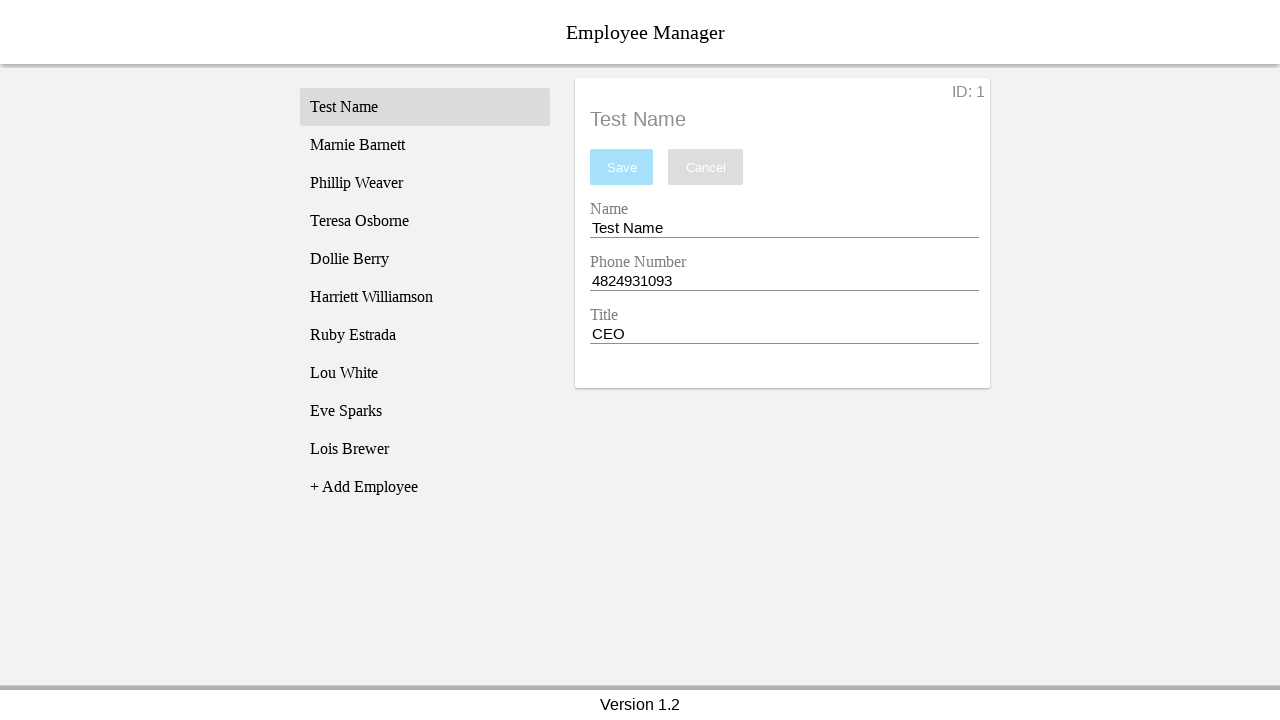